Tests an explicit wait scenario where the user waits for a price to change to $100, then clicks a book button, calculates a value based on displayed input, enters the answer, and submits

Starting URL: http://suninjuly.github.io/explicit_wait2.html

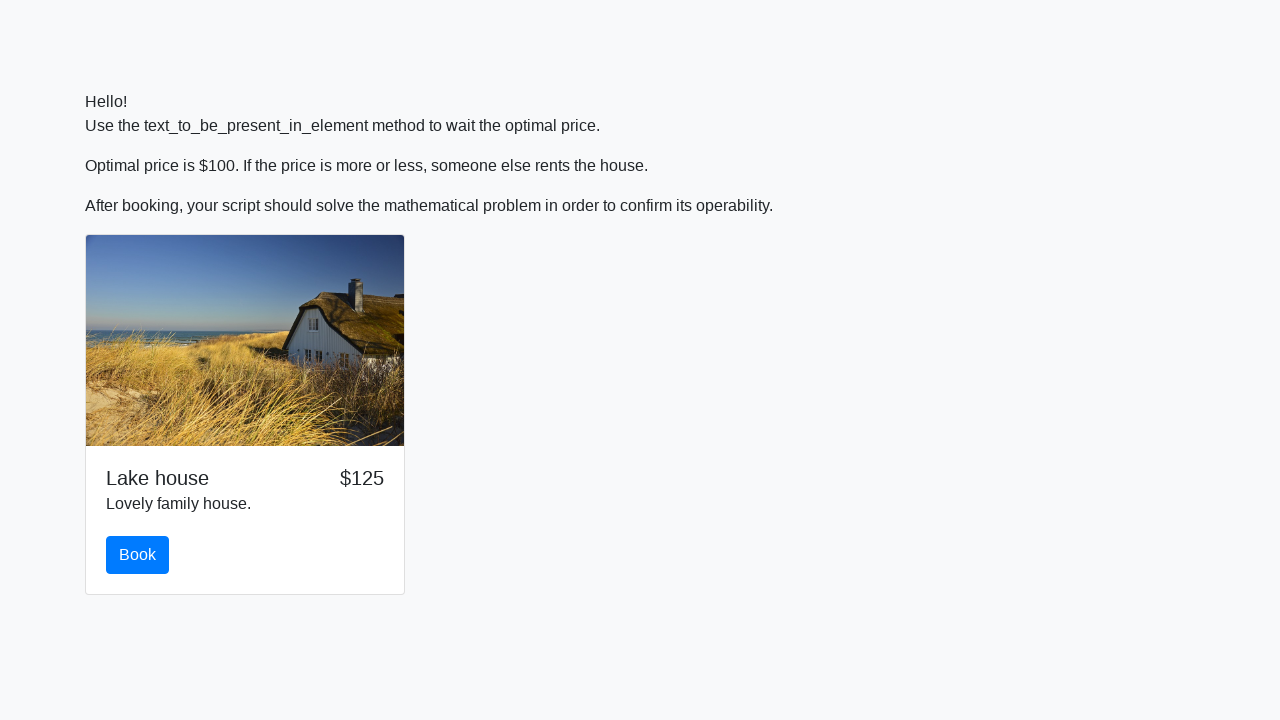

Waited for price to change to $100
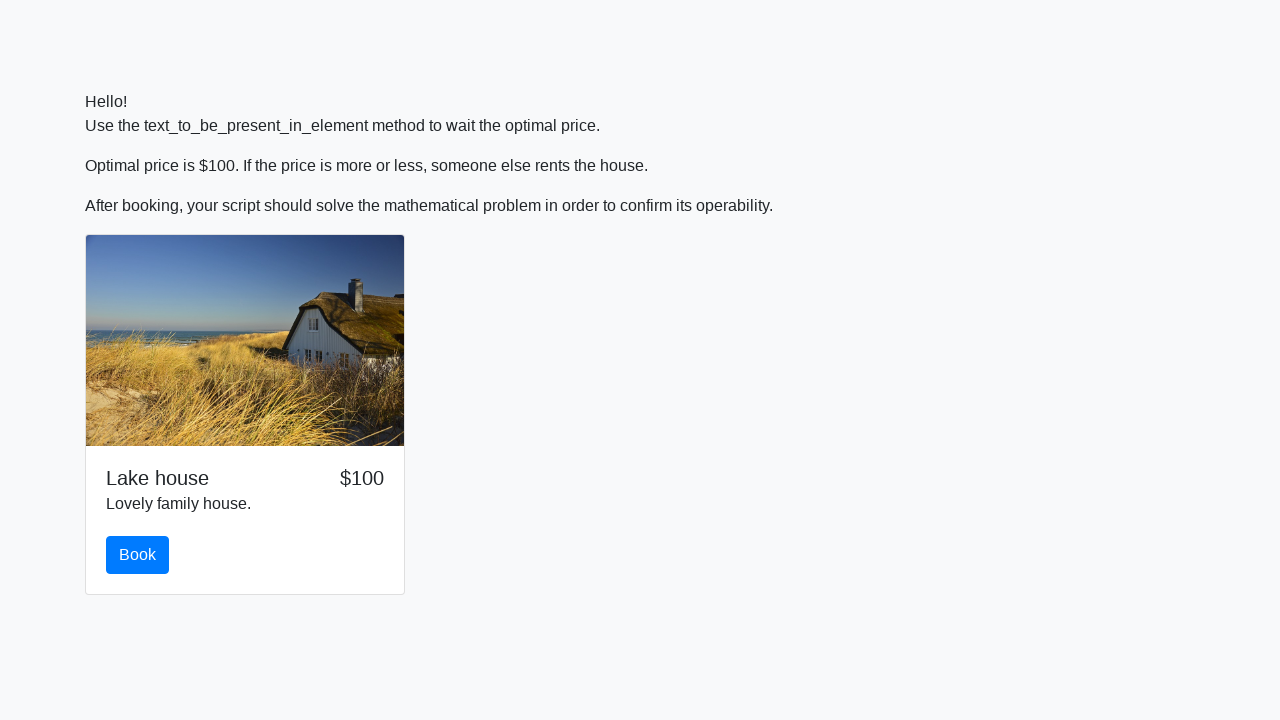

Clicked the book button at (138, 555) on #book
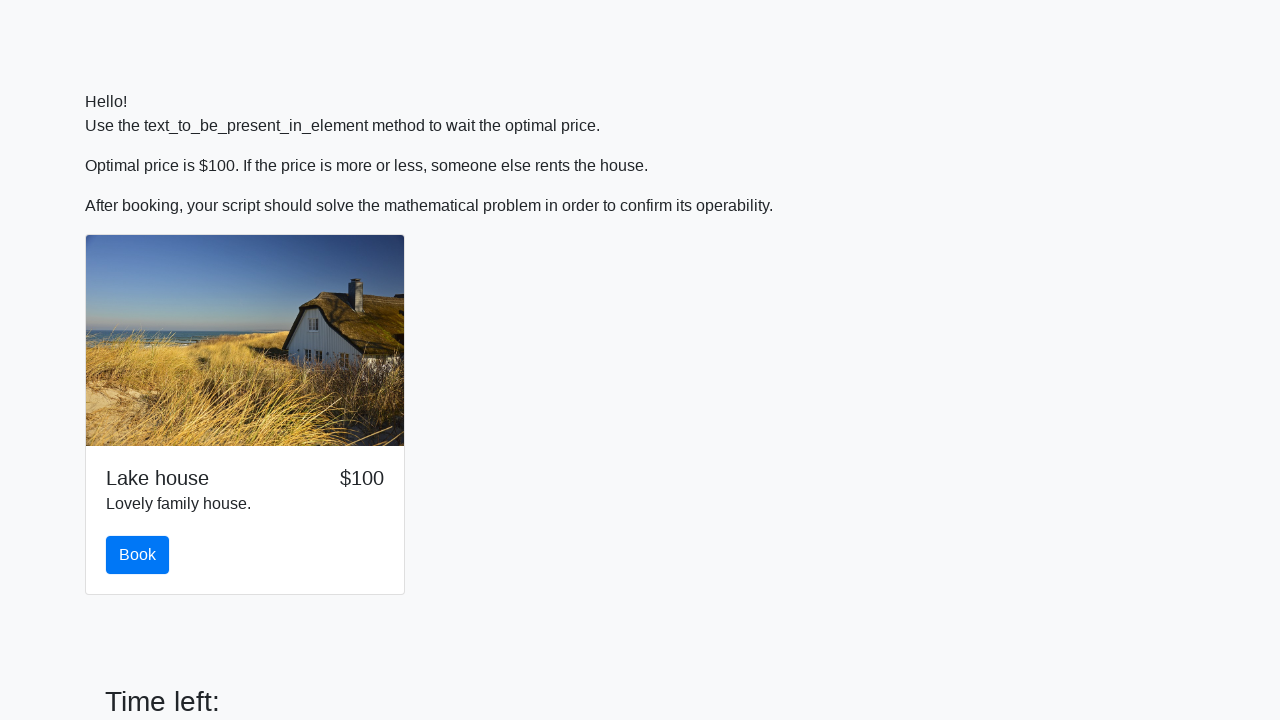

Input value field appeared
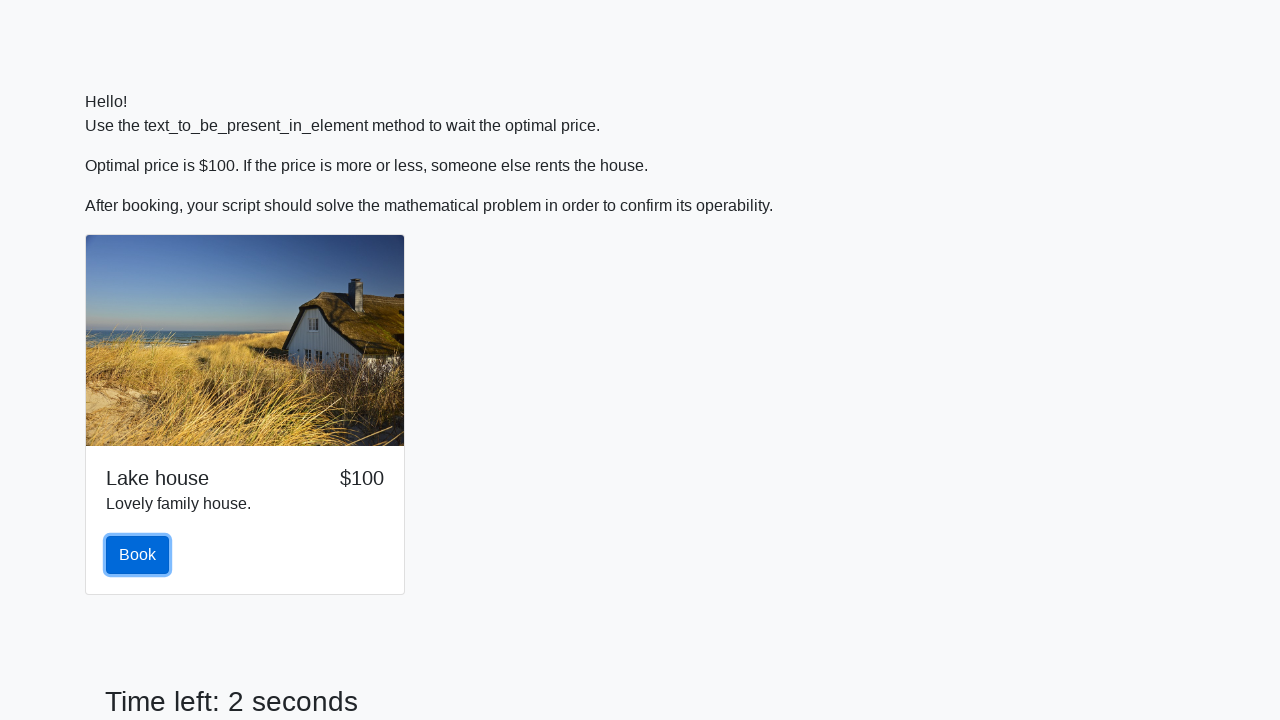

Retrieved input value: 501
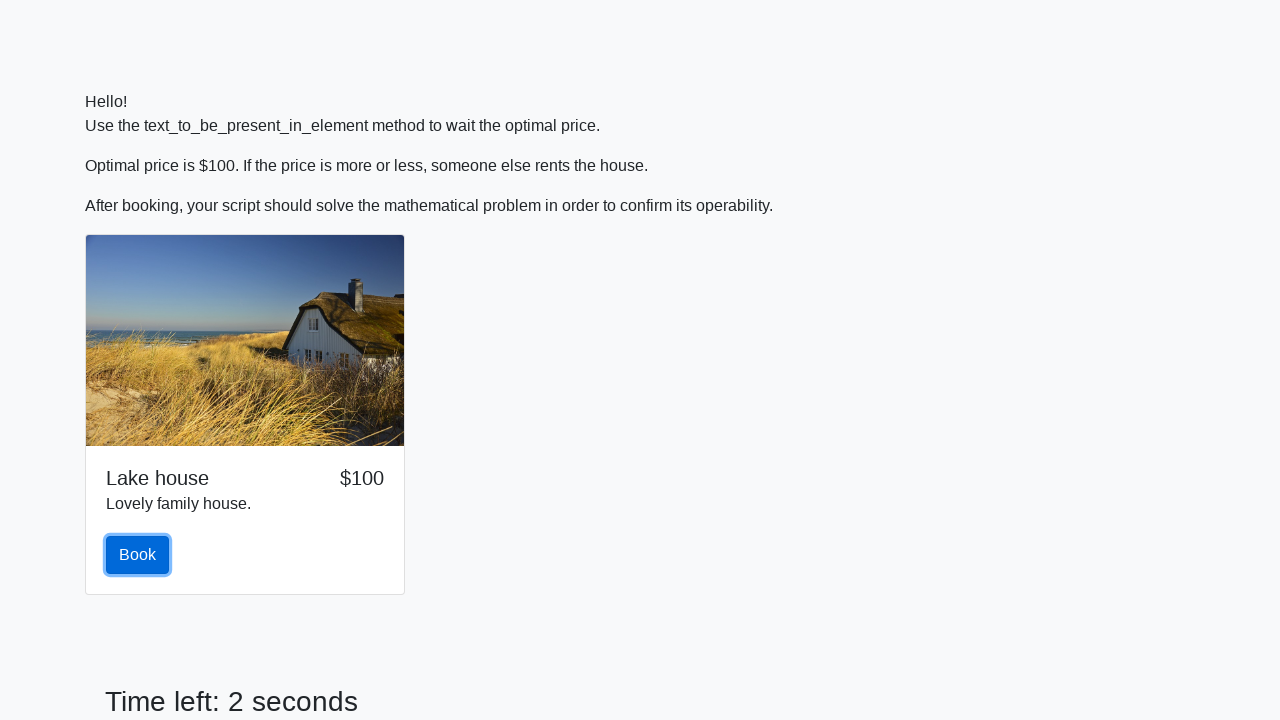

Calculated answer: 2.481372114242163
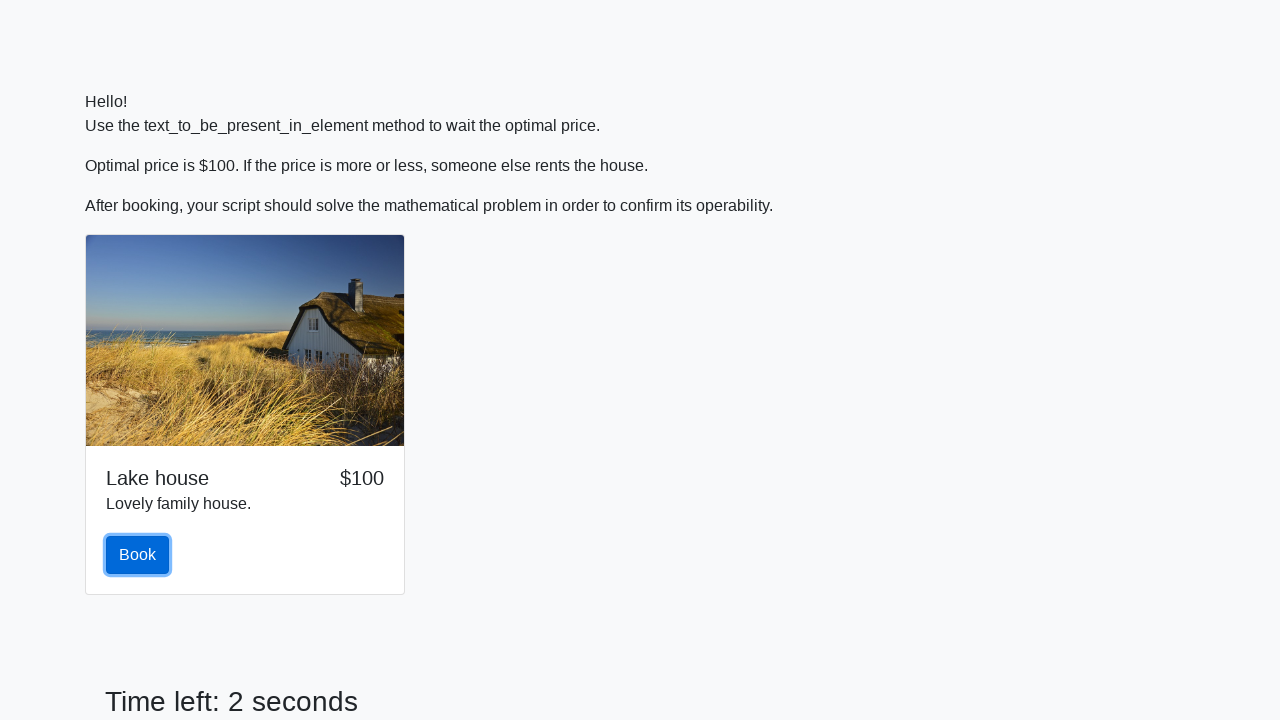

Filled answer field with calculated value: 2.481372114242163 on #answer
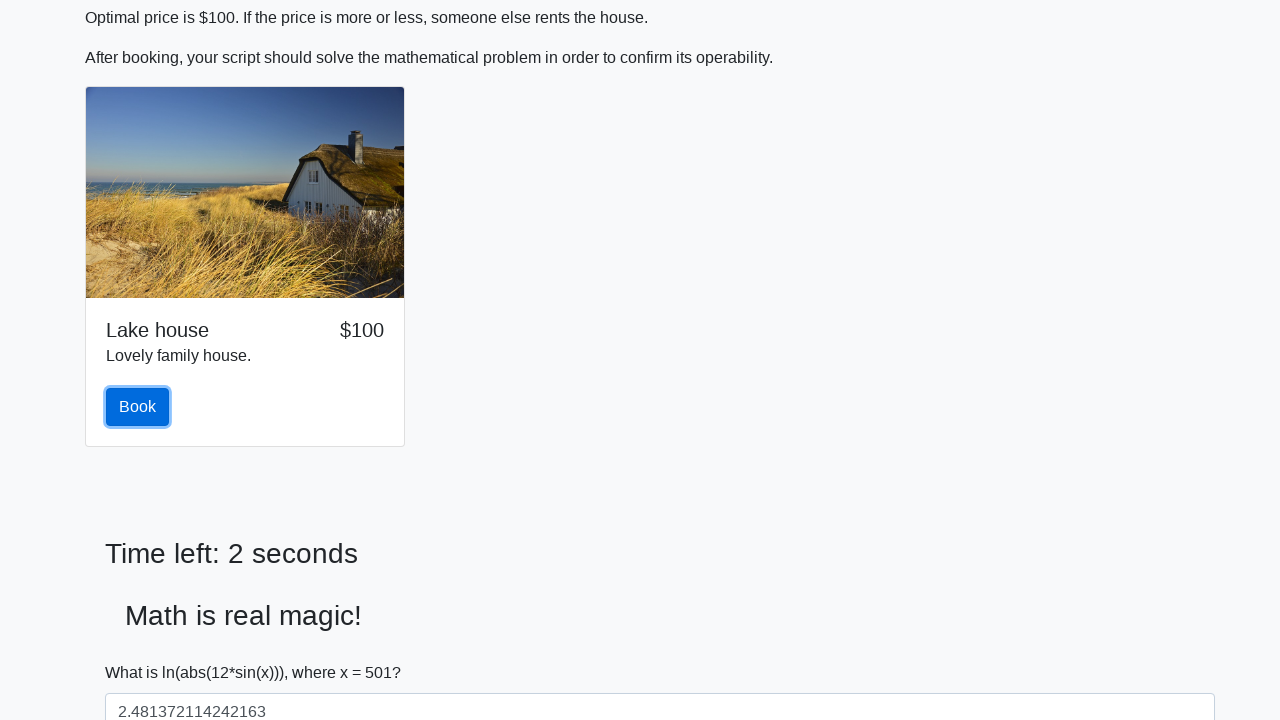

Clicked the solve button at (143, 651) on #solve
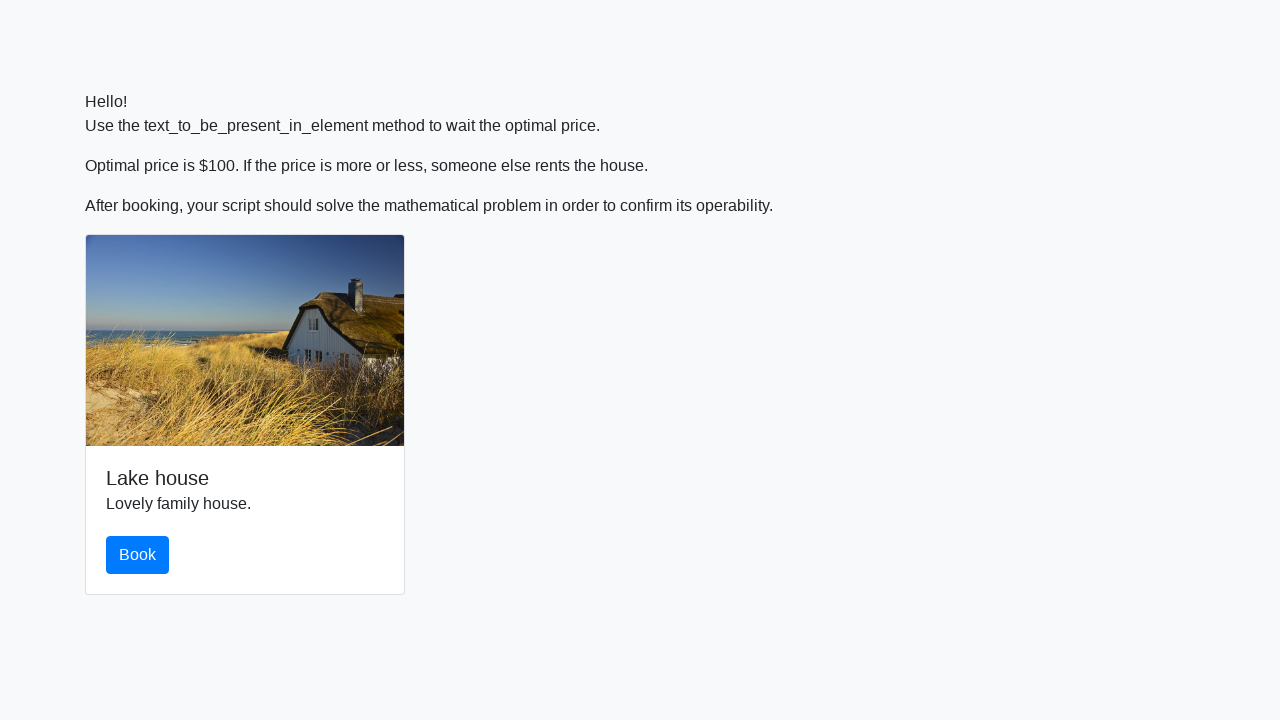

Waited 2 seconds for result to display
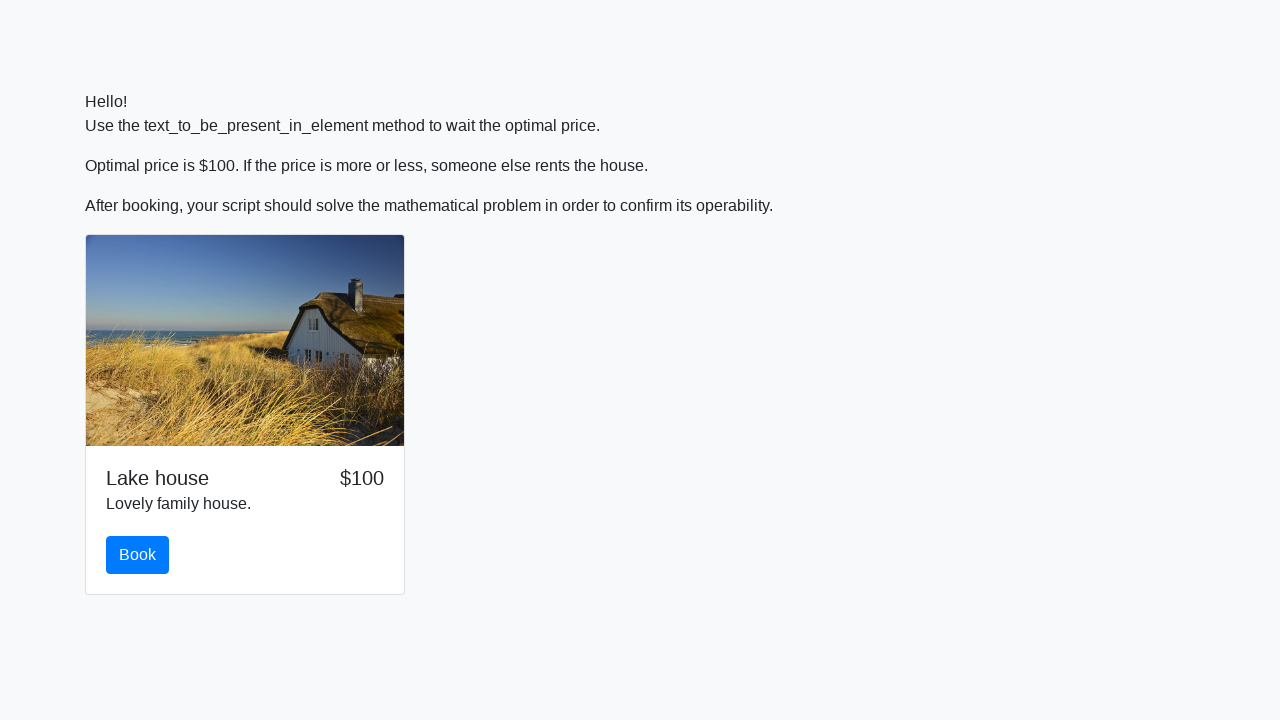

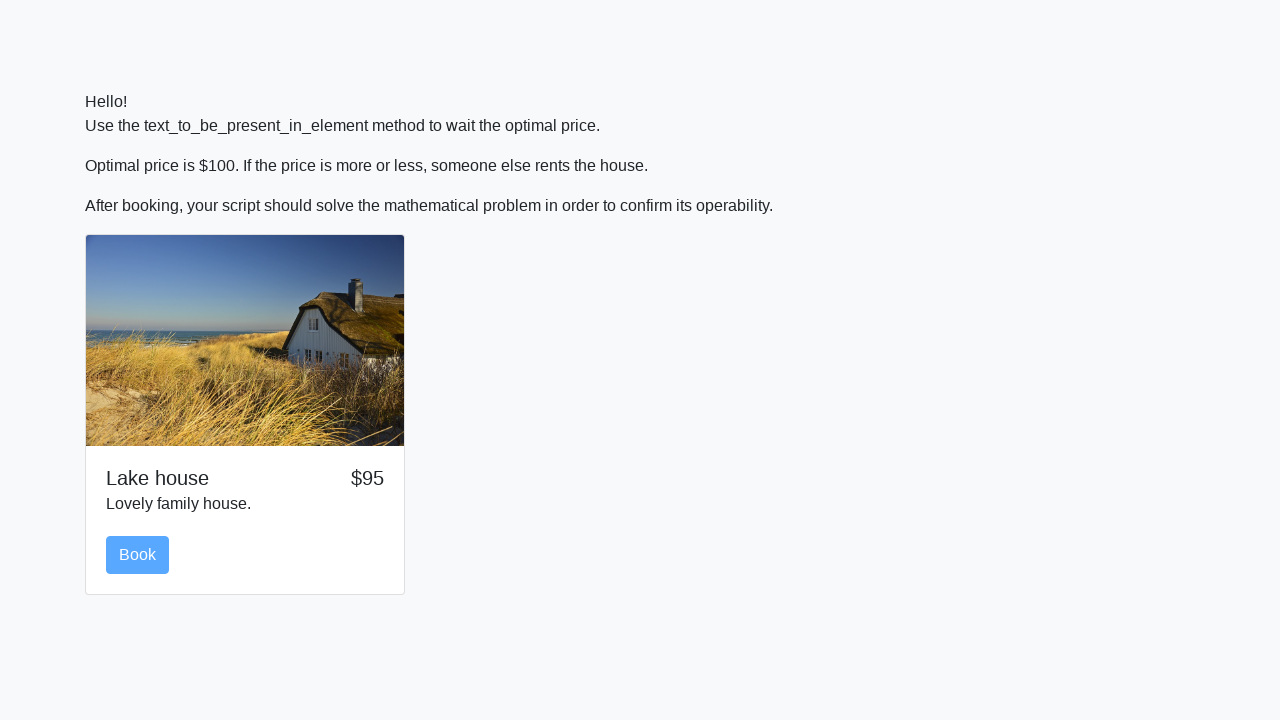